Tests that unsaved changes don't persist when navigating between employee records

Starting URL: https://devmountain-qa.github.io/employee-manager/1.2_Version/index.html

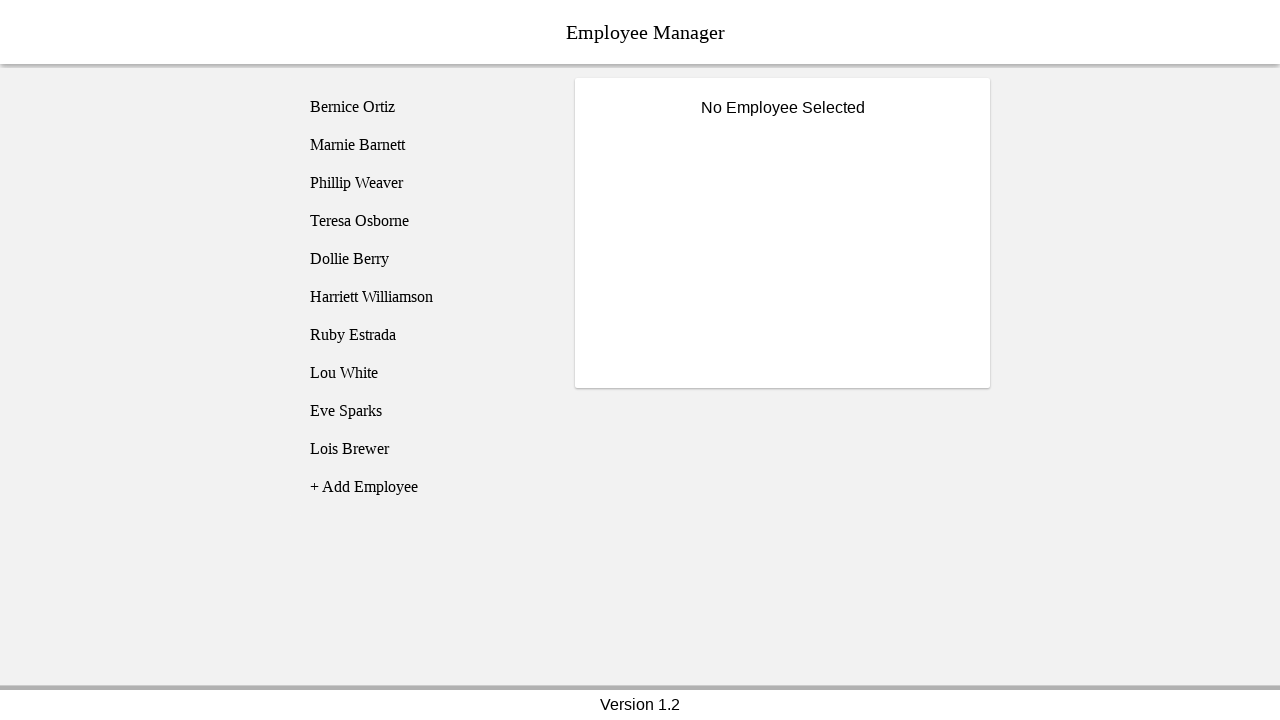

Clicked on Bernice Ortiz employee record at (425, 107) on [name='employee1']
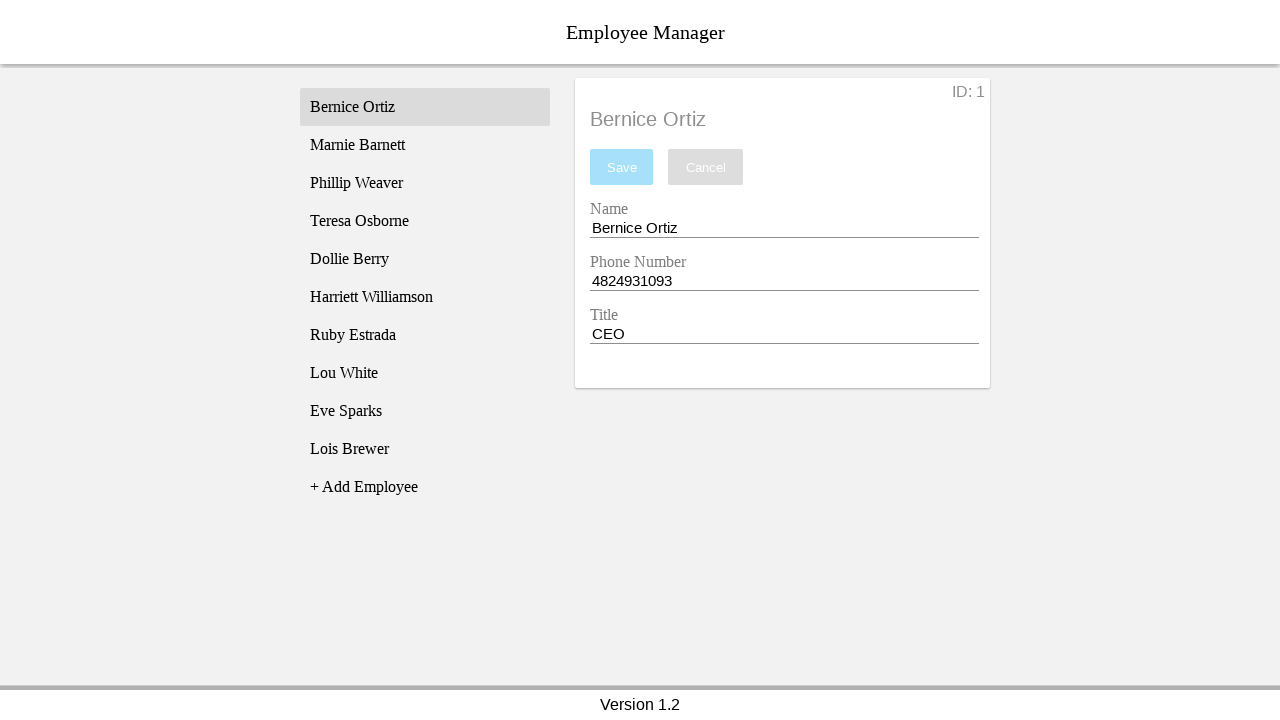

Bernice Ortiz employee title loaded
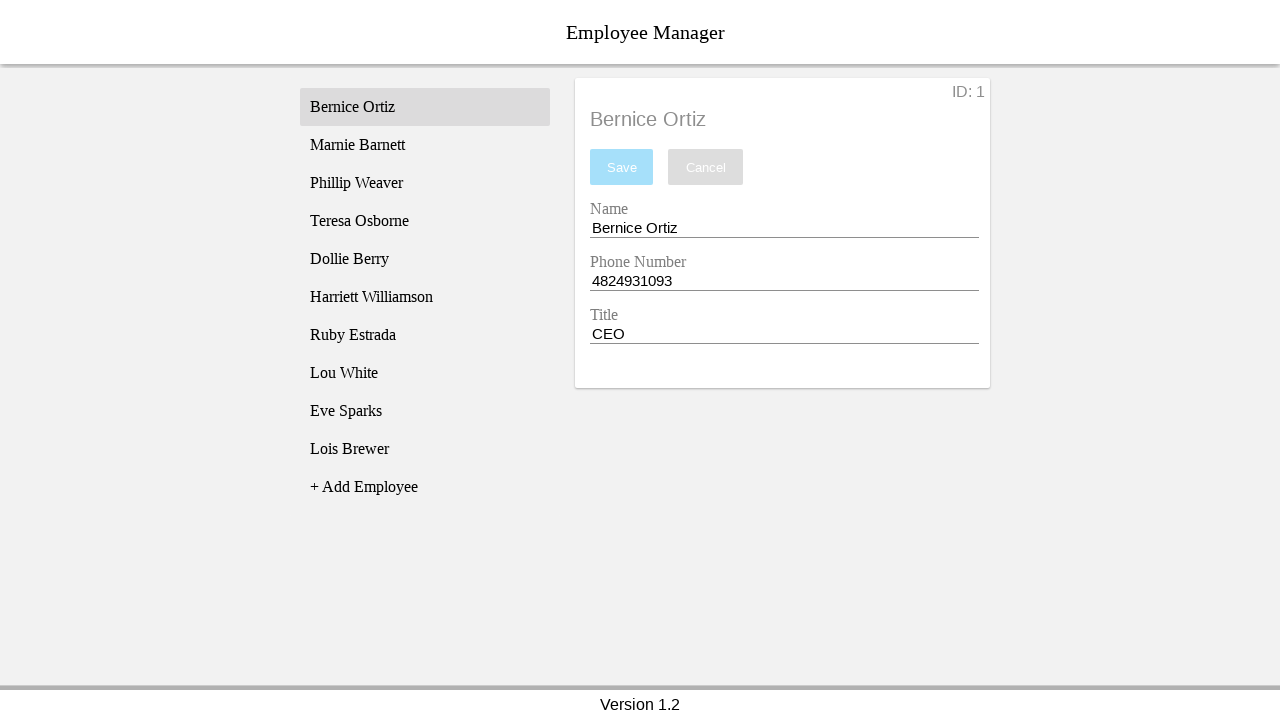

Cleared the name input field on [name='nameEntry']
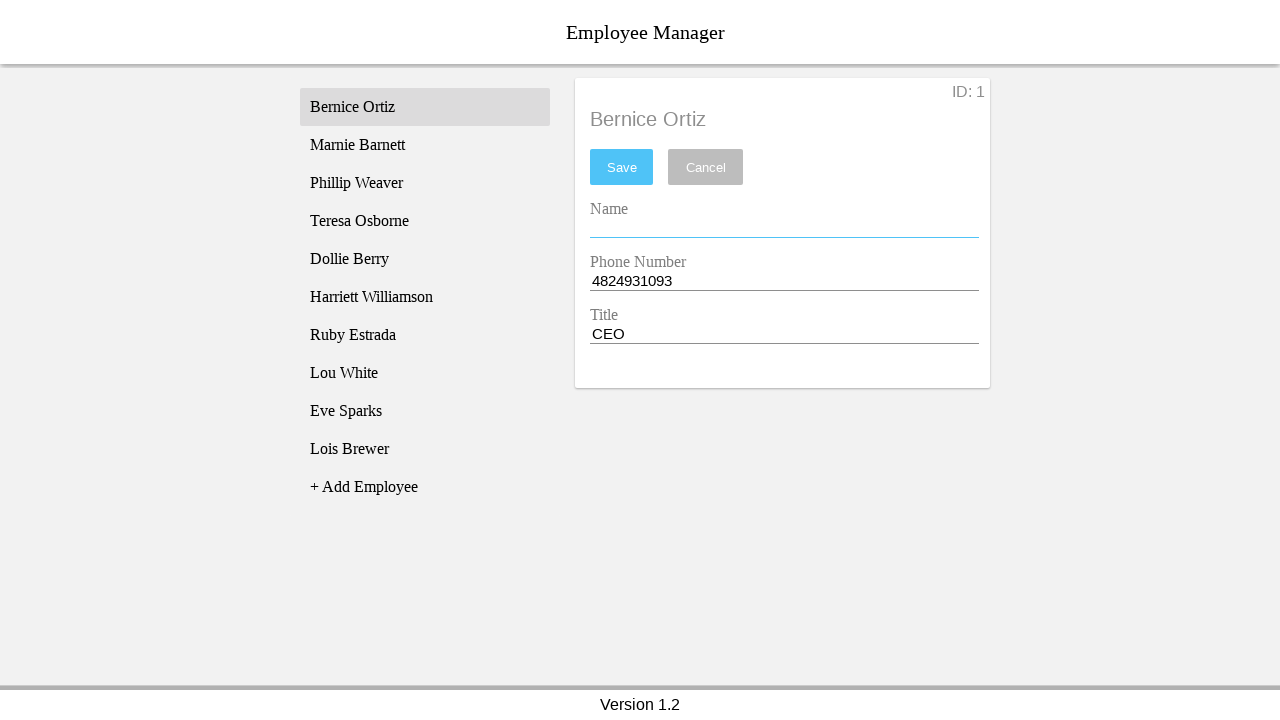

Entered 'Test Name' in the name field without saving on [name='nameEntry']
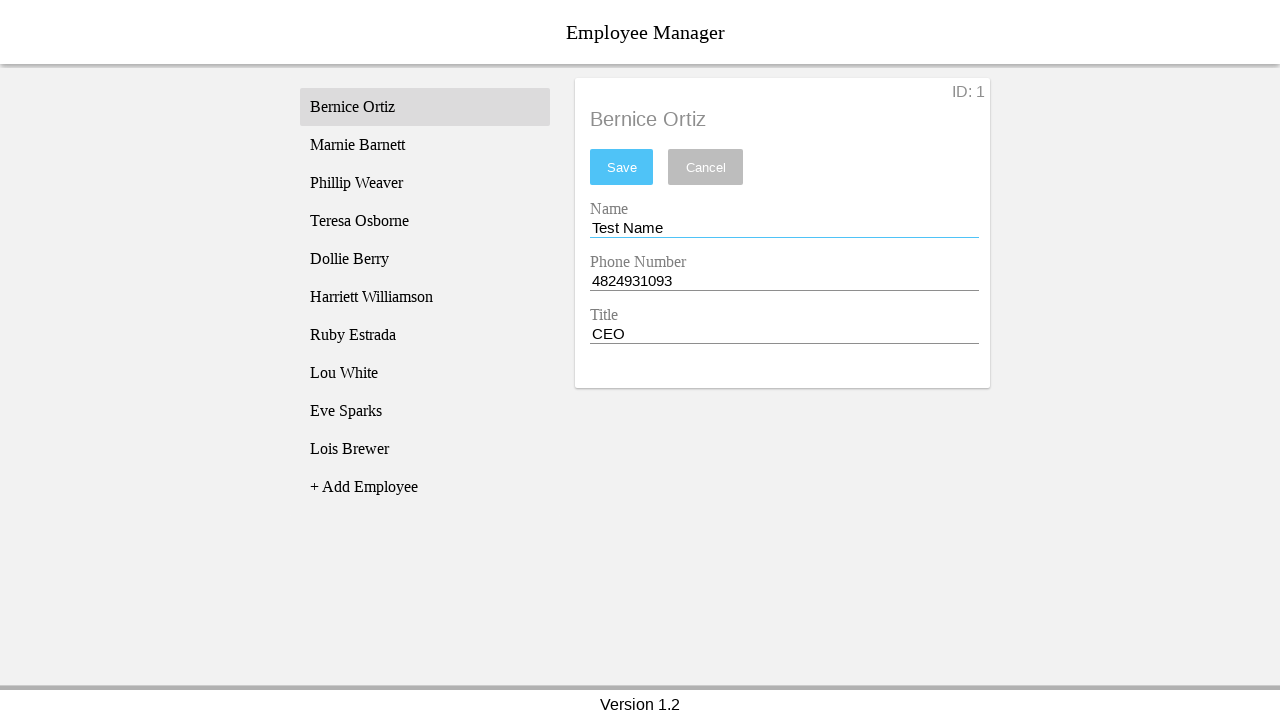

Clicked on Phillip Weaver employee record at (425, 183) on [name='employee3']
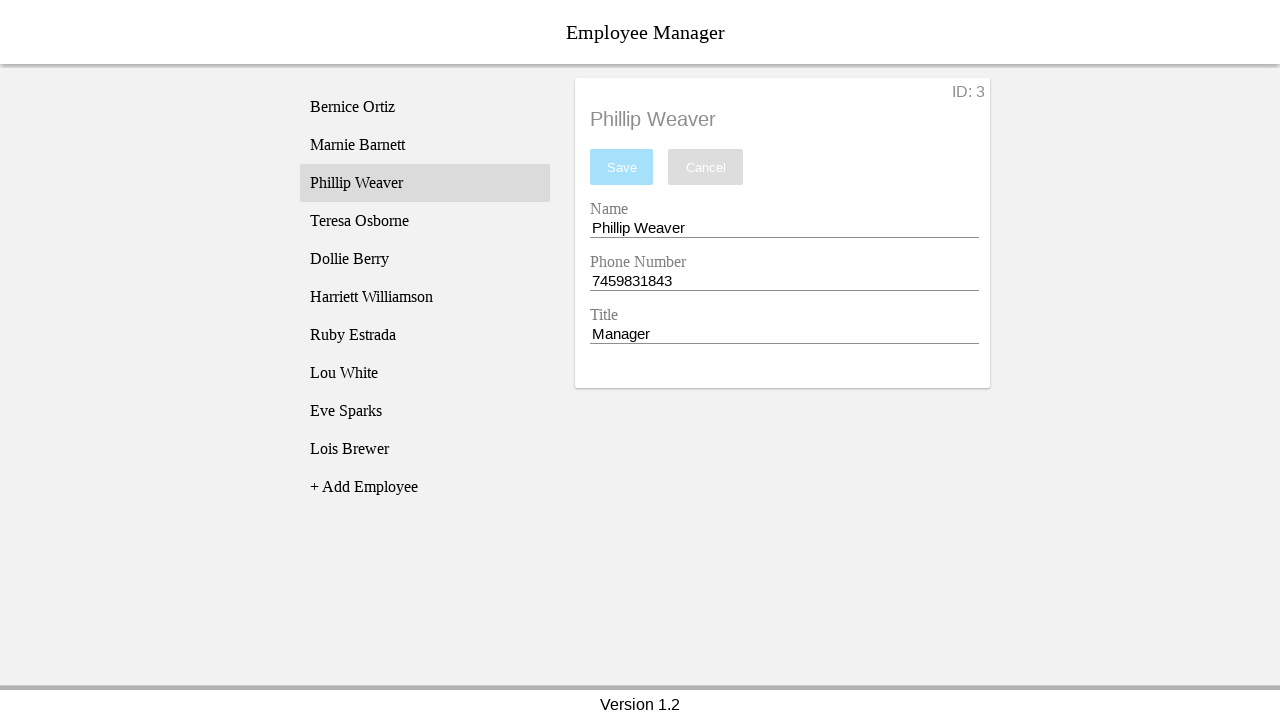

Phillip Weaver employee title loaded
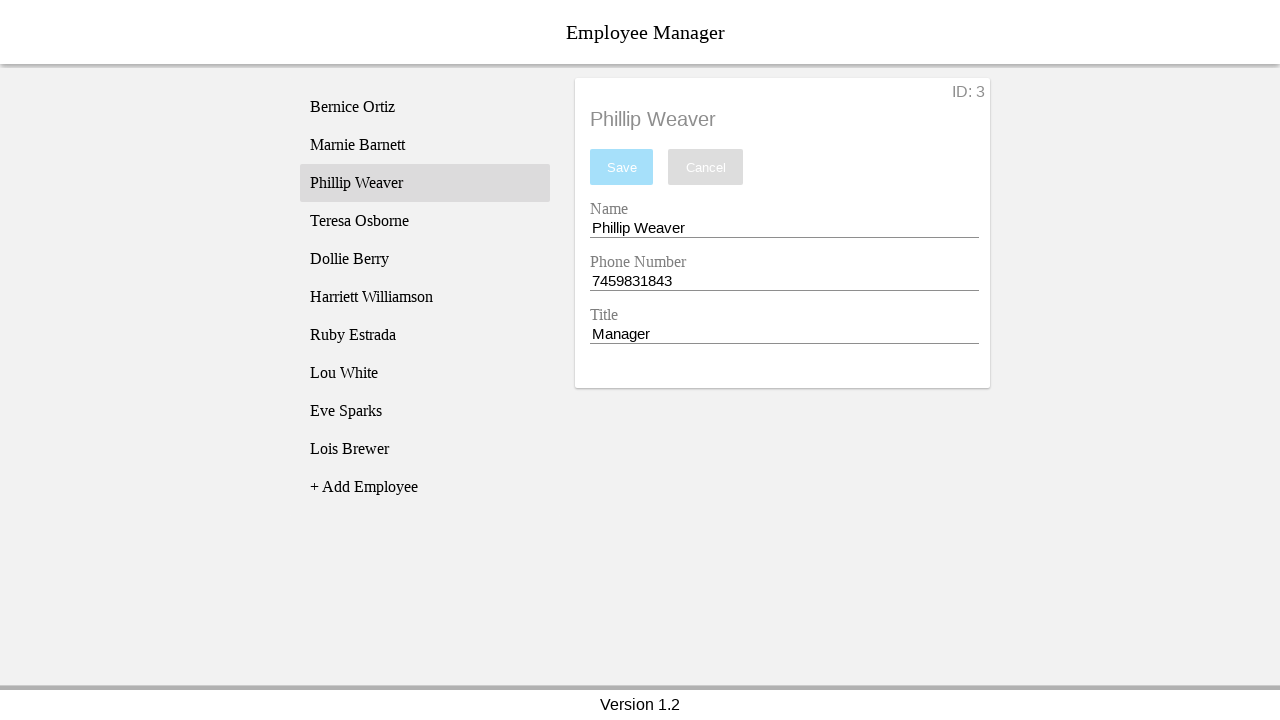

Clicked back on Bernice Ortiz employee record at (425, 107) on [name='employee1']
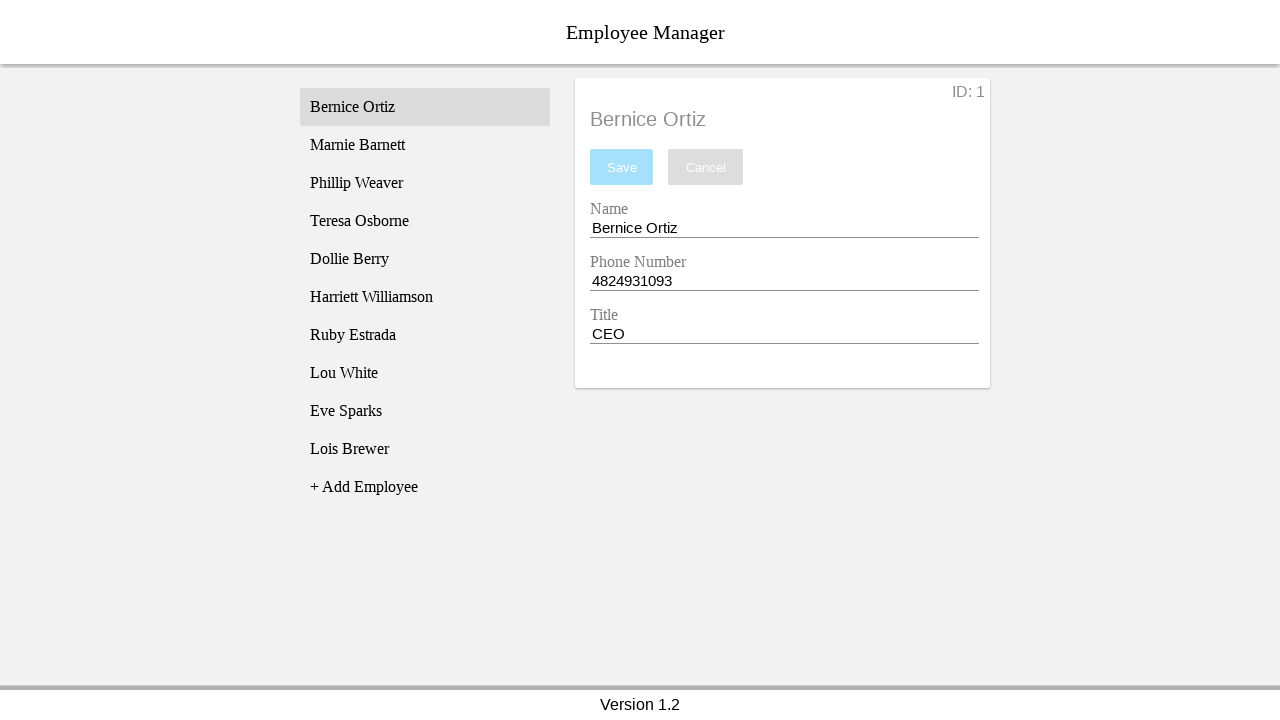

Bernice Ortiz employee title reloaded
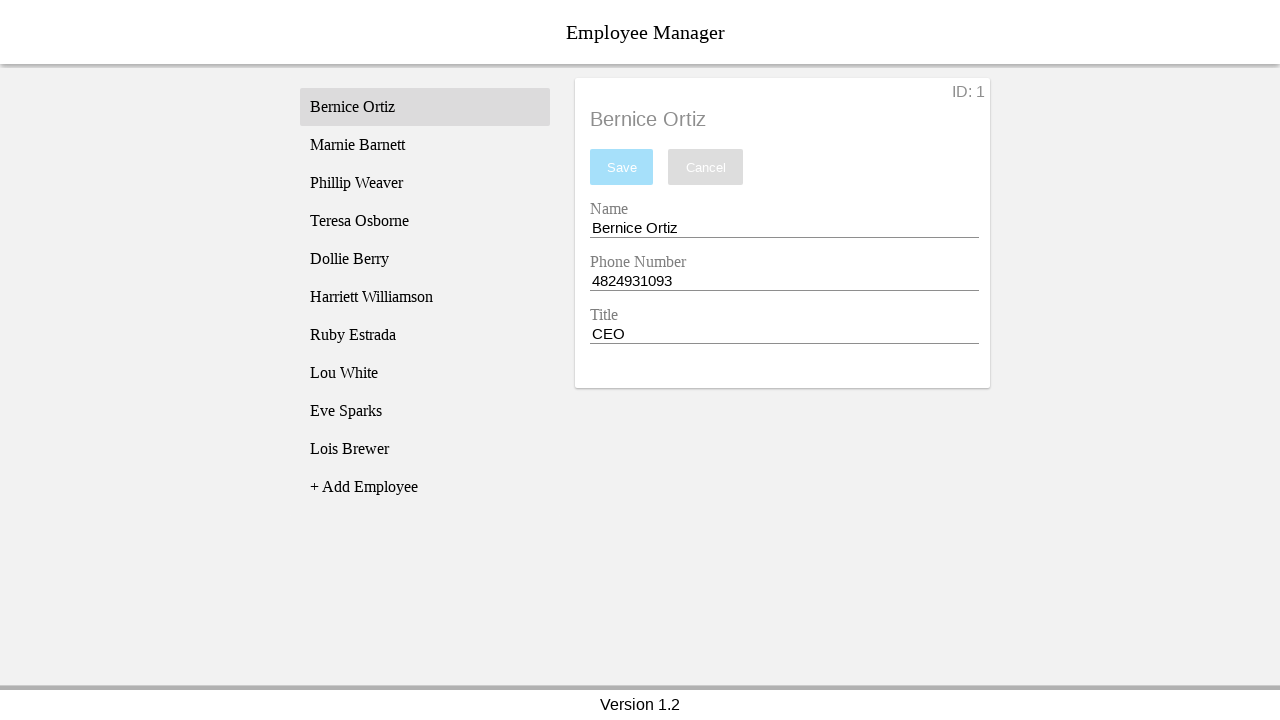

Verified unsaved changes did not persist - name field shows original 'Bernice Ortiz'
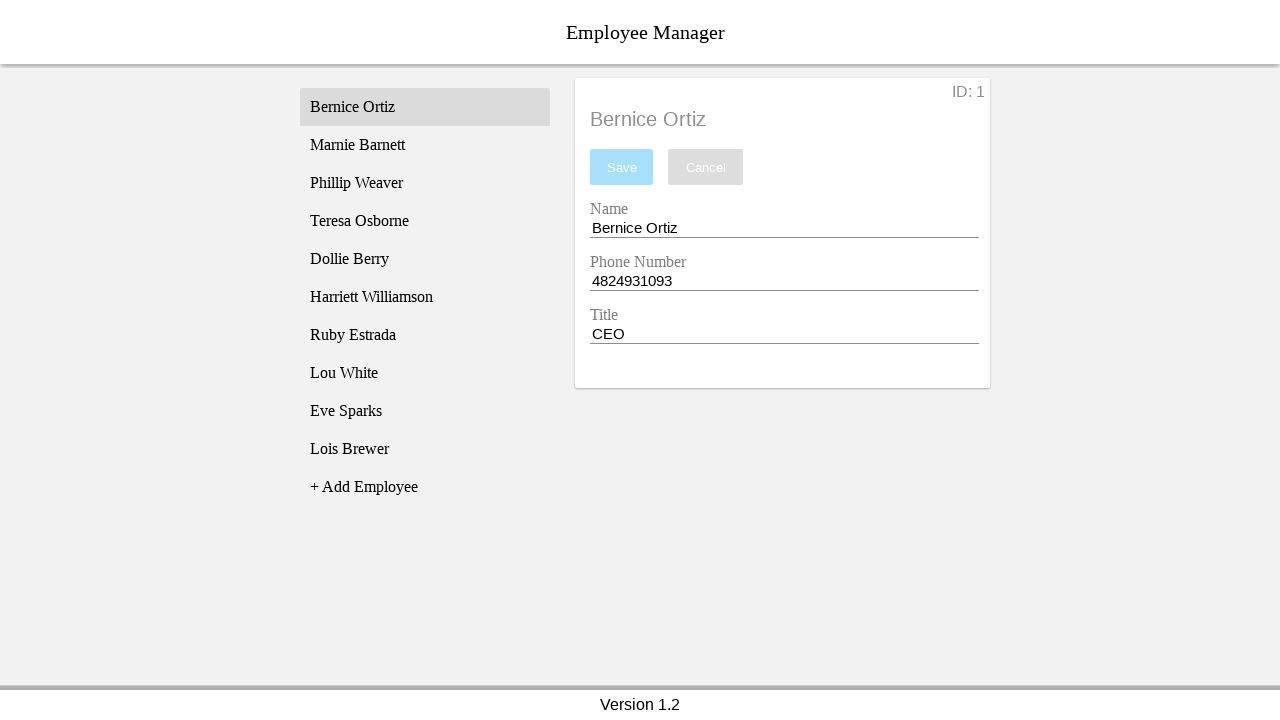

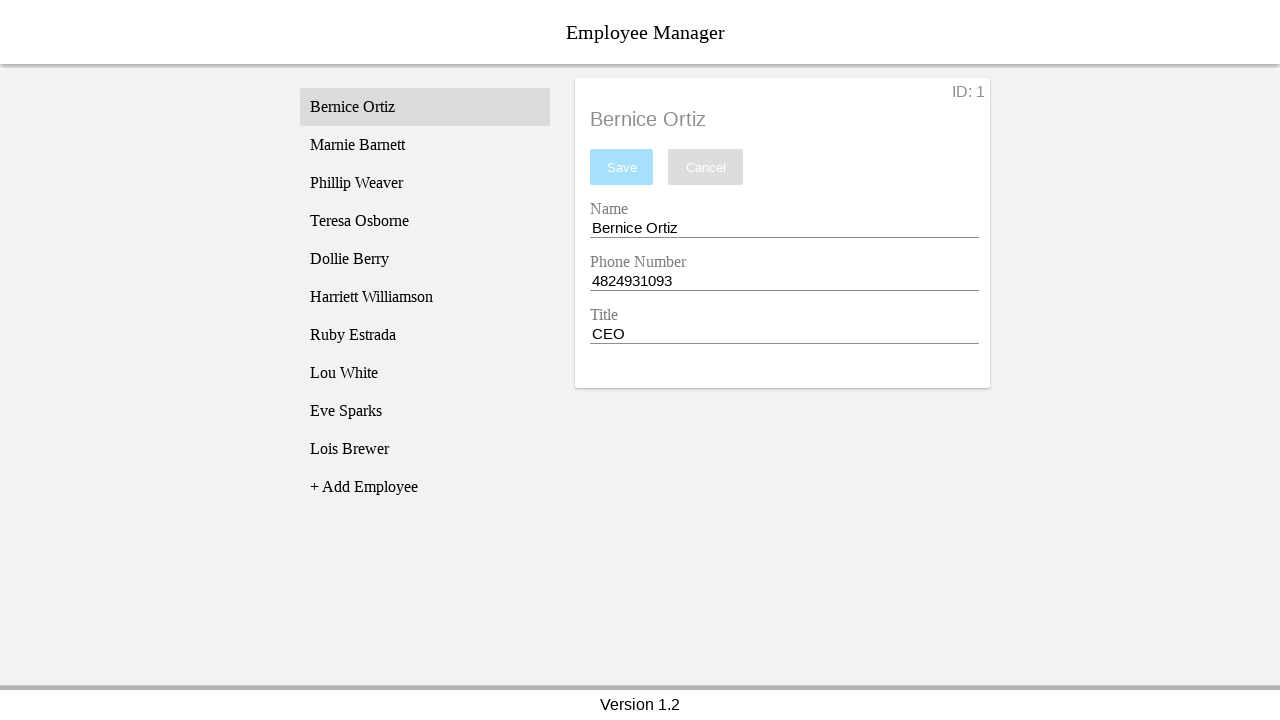